Tests selecting the Male gender radio button on the registration form and validates it becomes selected

Starting URL: http://demo.automationtesting.in/Register.html

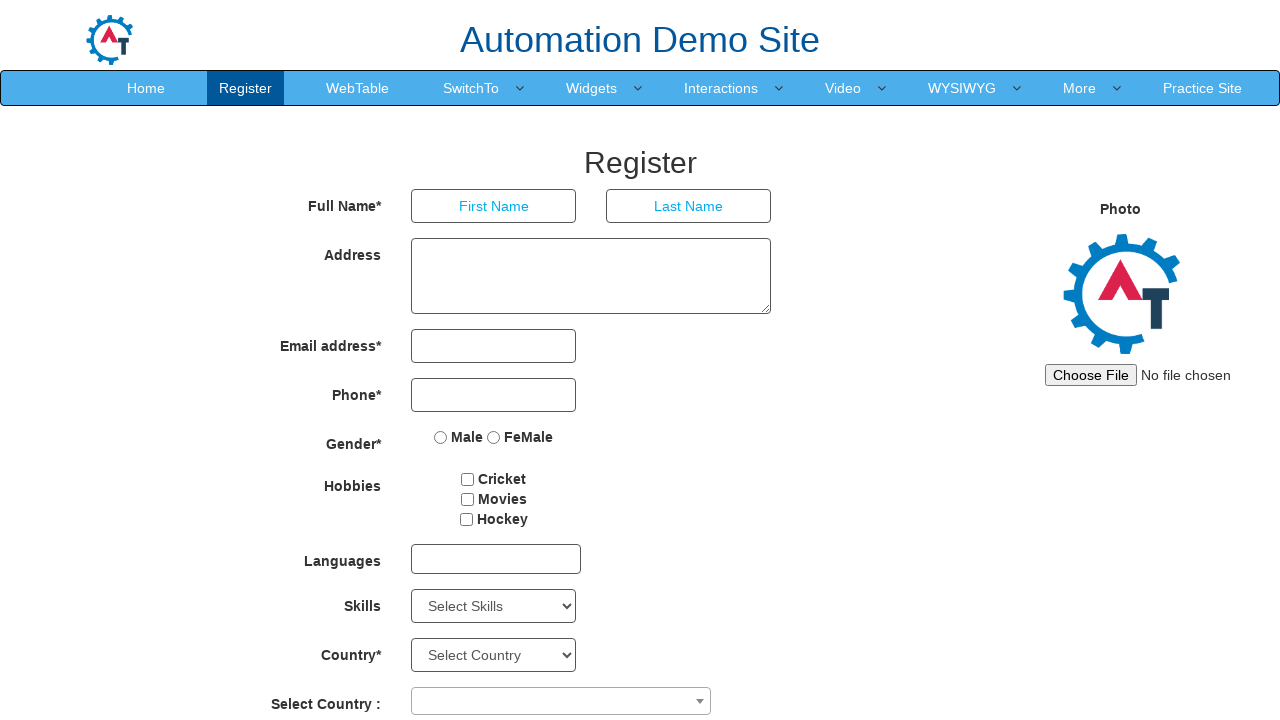

Clicked the Male gender radio button at (441, 437) on input[value='Male']
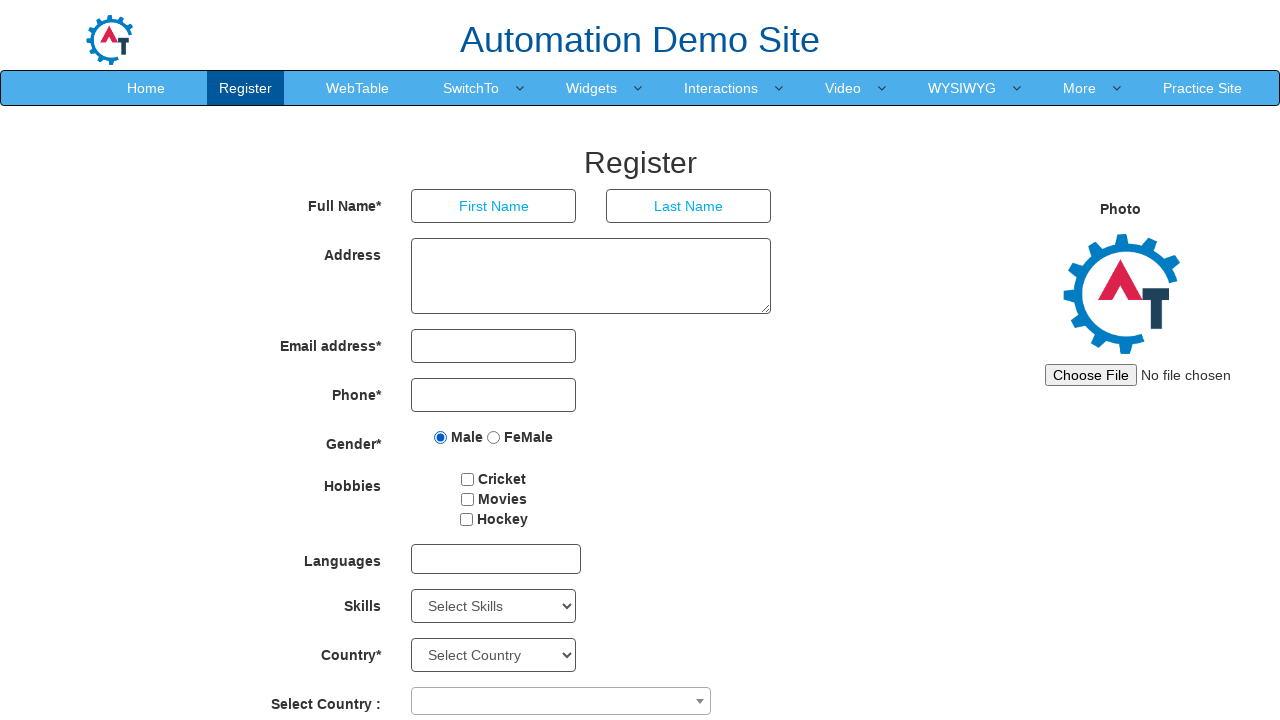

Verified the Male radio button is checked
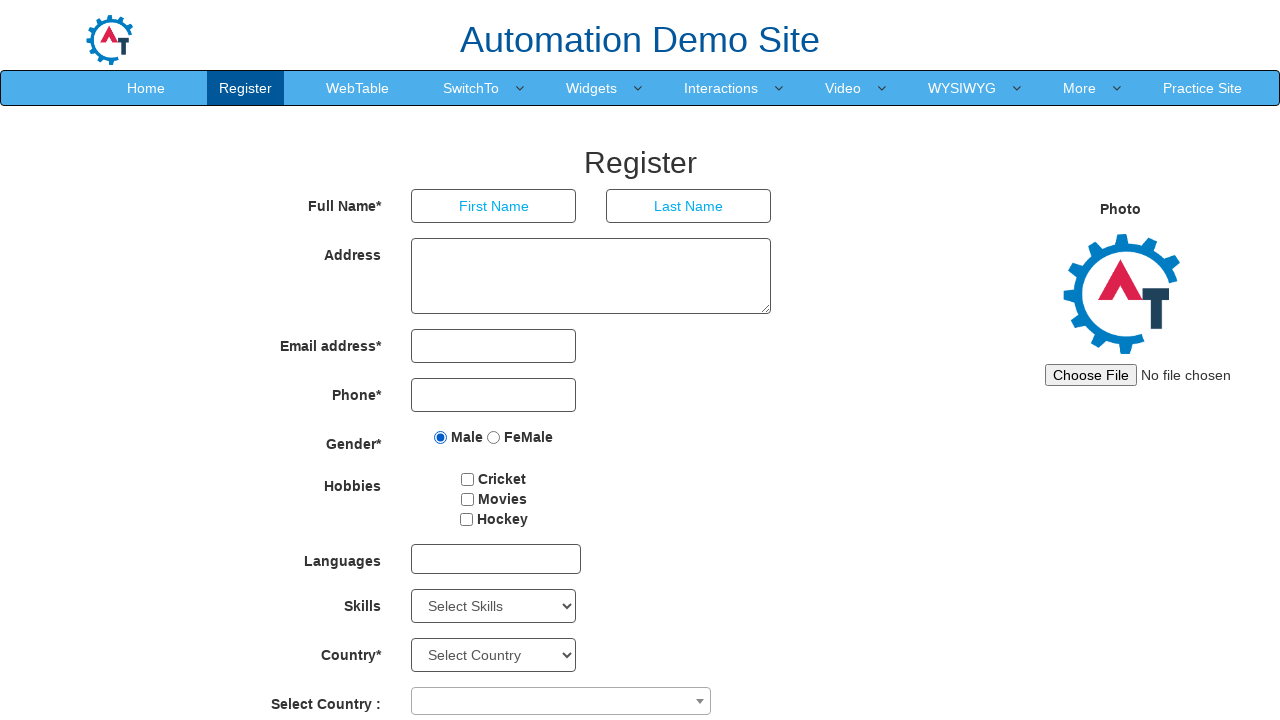

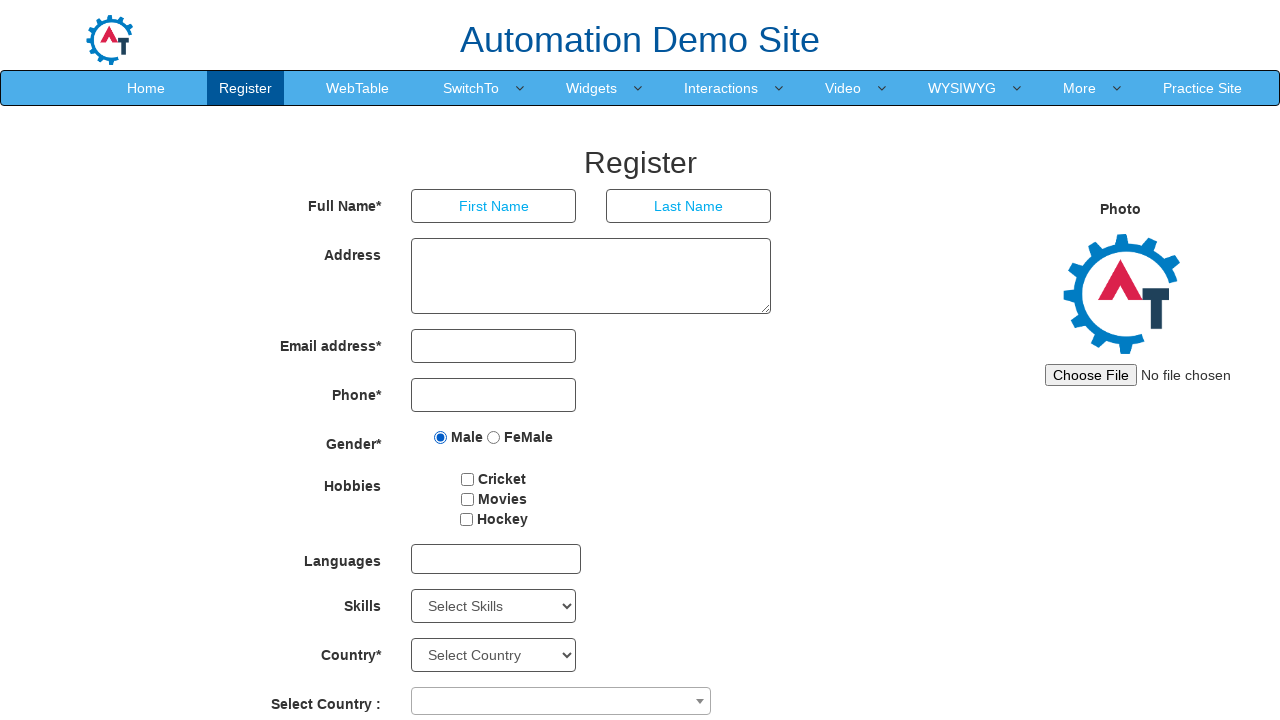